Tests radio button and checkbox selection by iterating through available options and selecting specific values

Starting URL: http://seleniumpractise.blogspot.in/2016/08/how-to-automate-radio-button-in.html

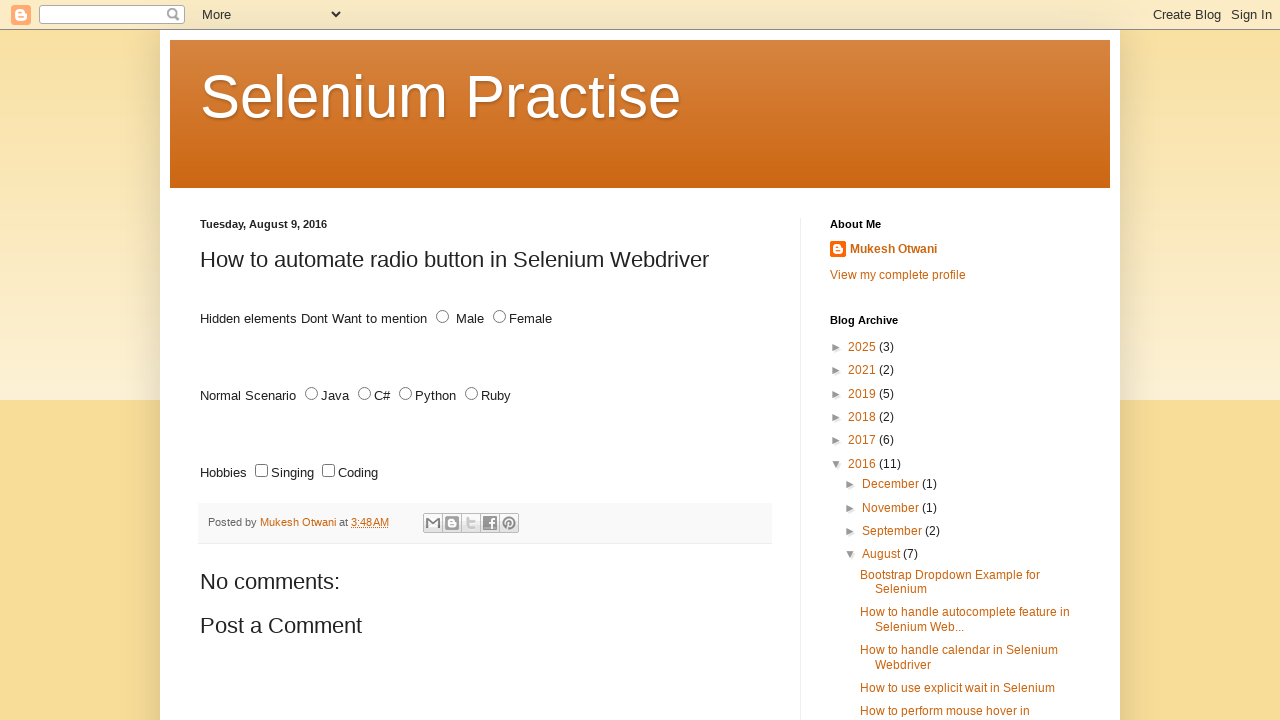

Navigated to radio button and checkbox test page
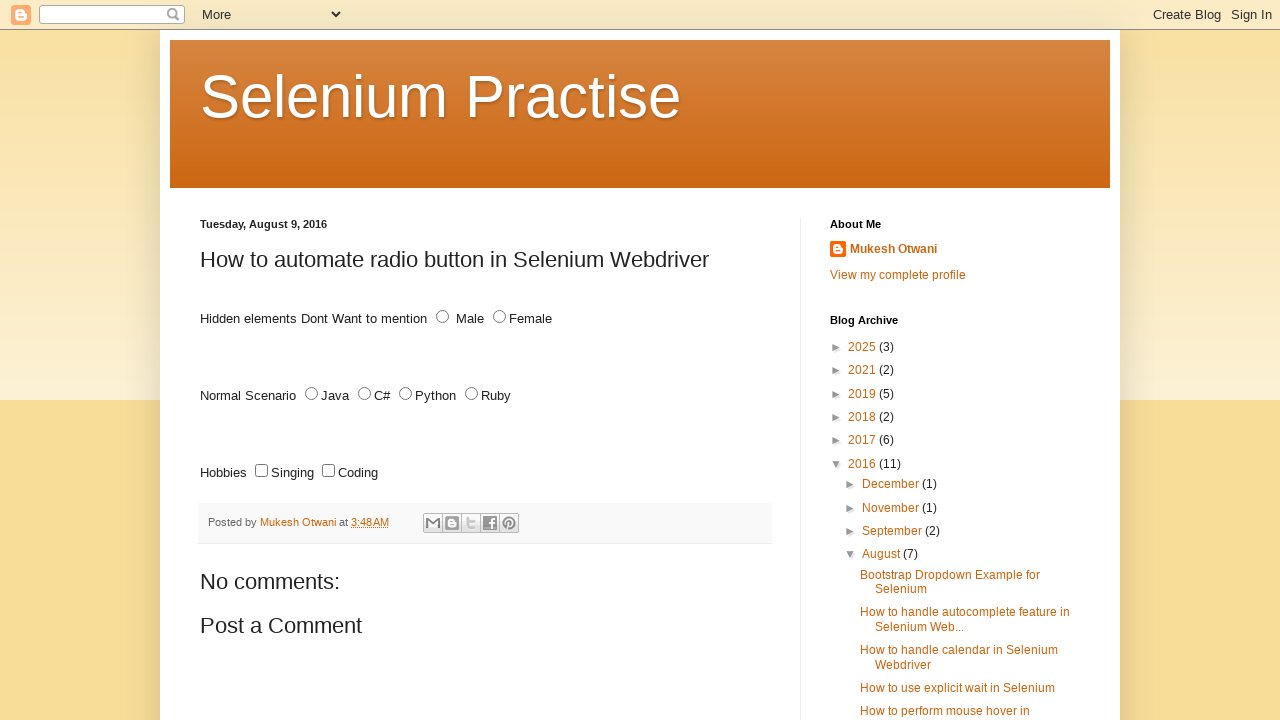

Located all radio buttons with name='lang'
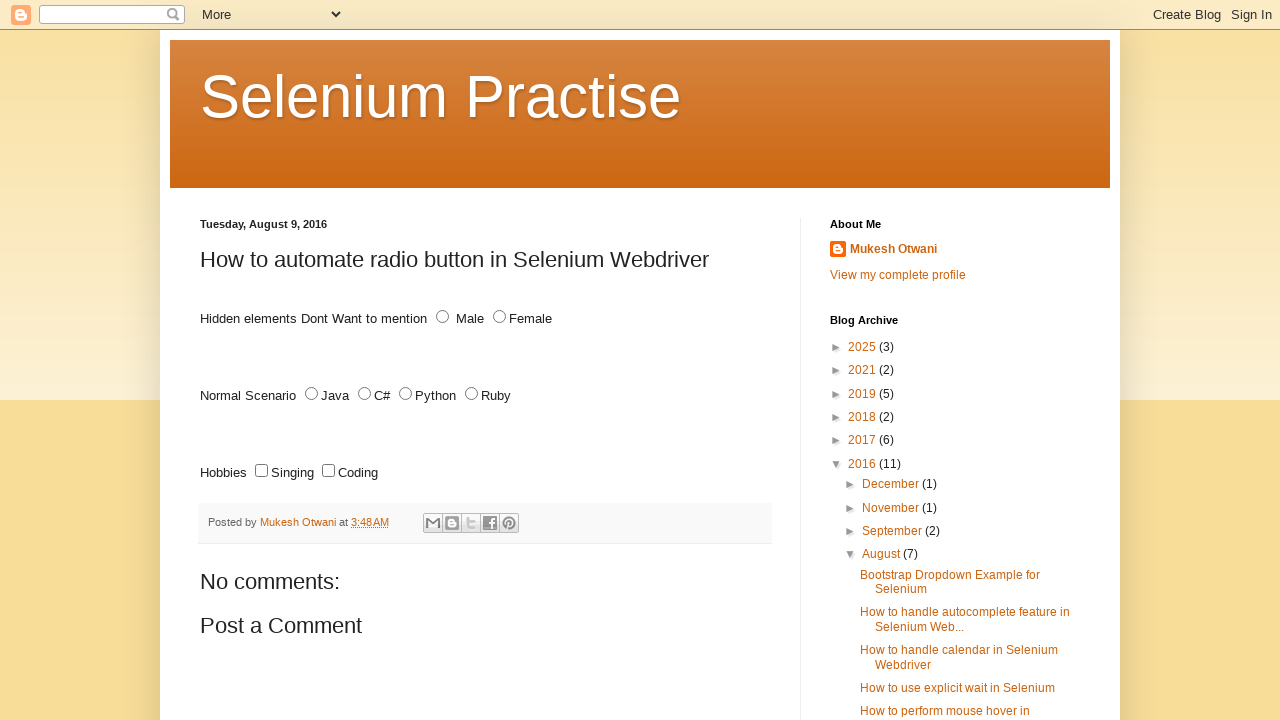

Selected RUBY radio button option at (472, 394) on xpath=//input[@name='lang' and @type='radio'] >> nth=3
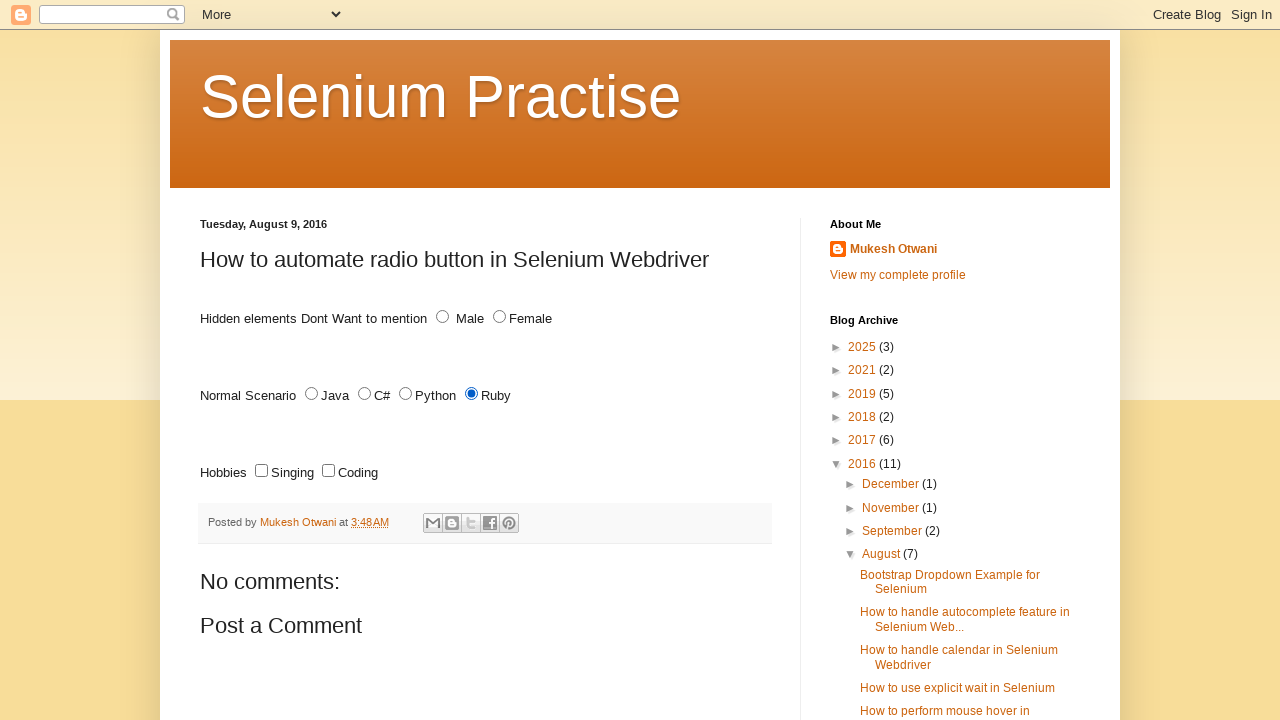

Located all checkboxes on the page
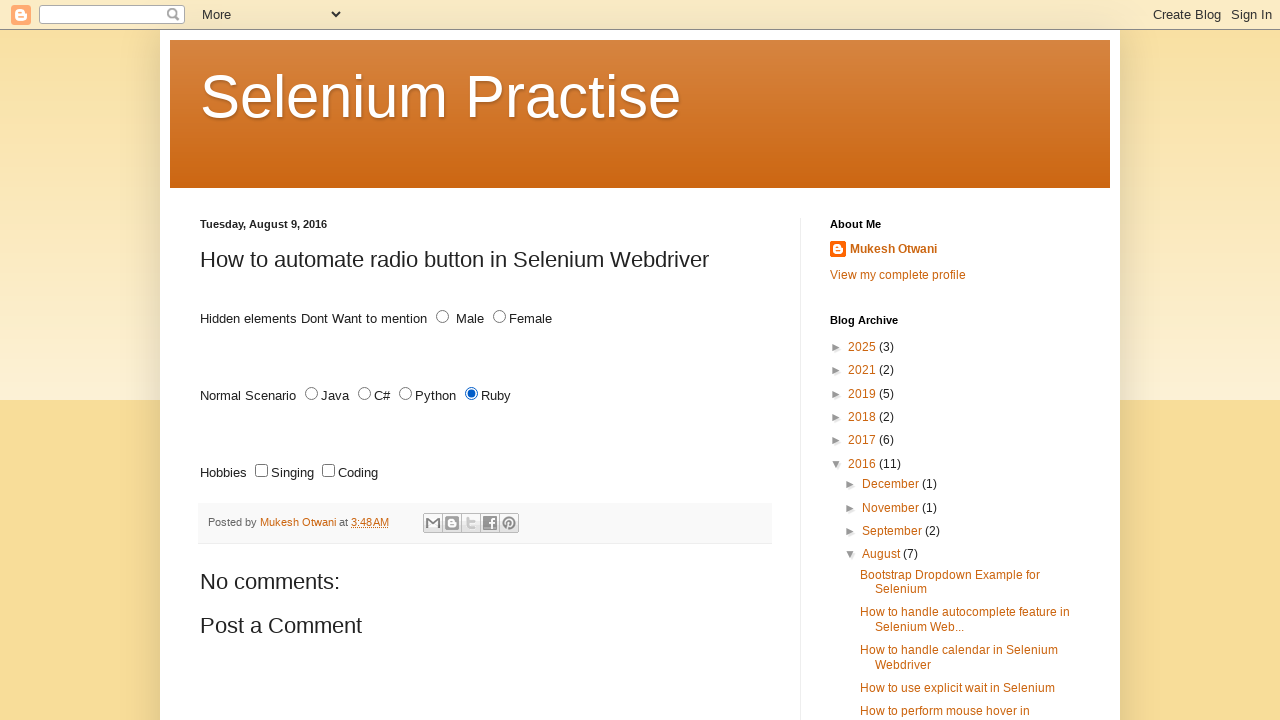

Selected checkbox with id='code' at (328, 471) on xpath=//input[@type='checkbox'] >> nth=1
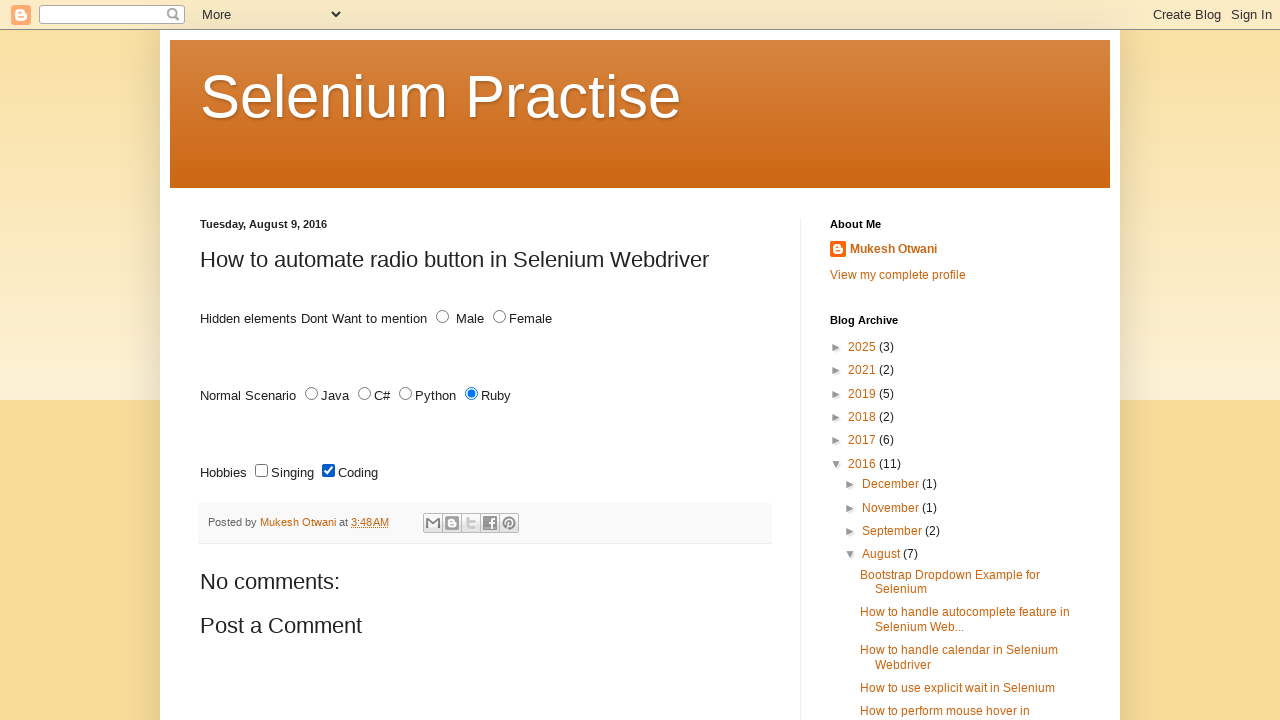

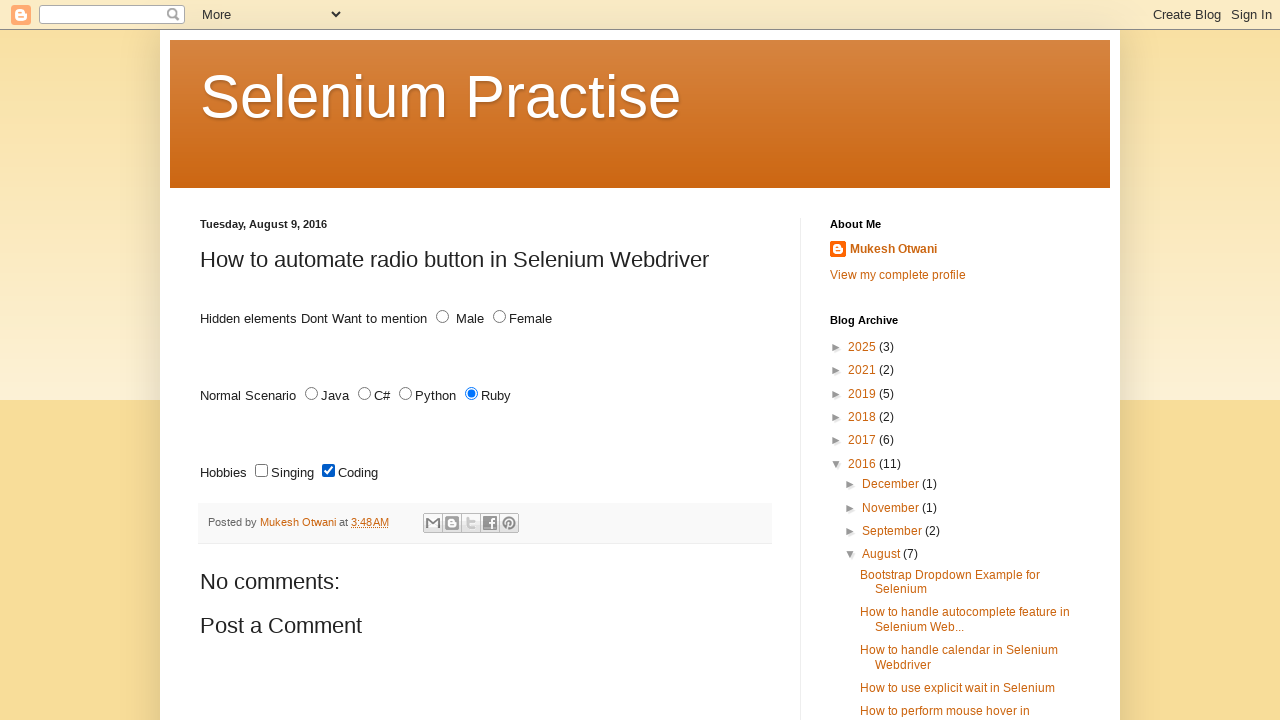